Tests various XPath selectors by finding elements and performing basic interactions like filling a text input and clicking a button

Starting URL: https://testeroprogramowania.github.io/selenium/basics.html

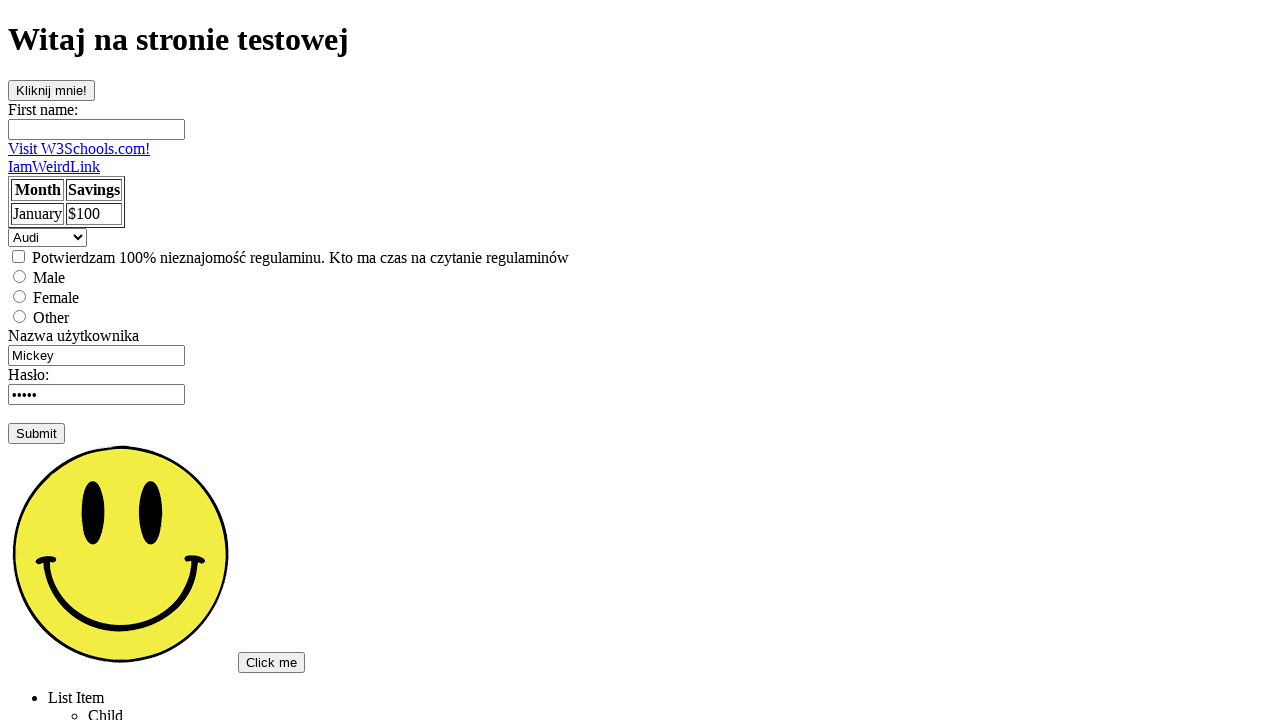

Filled first name input field with 'Grażyna' using XPath selector on //input[@name='fname']
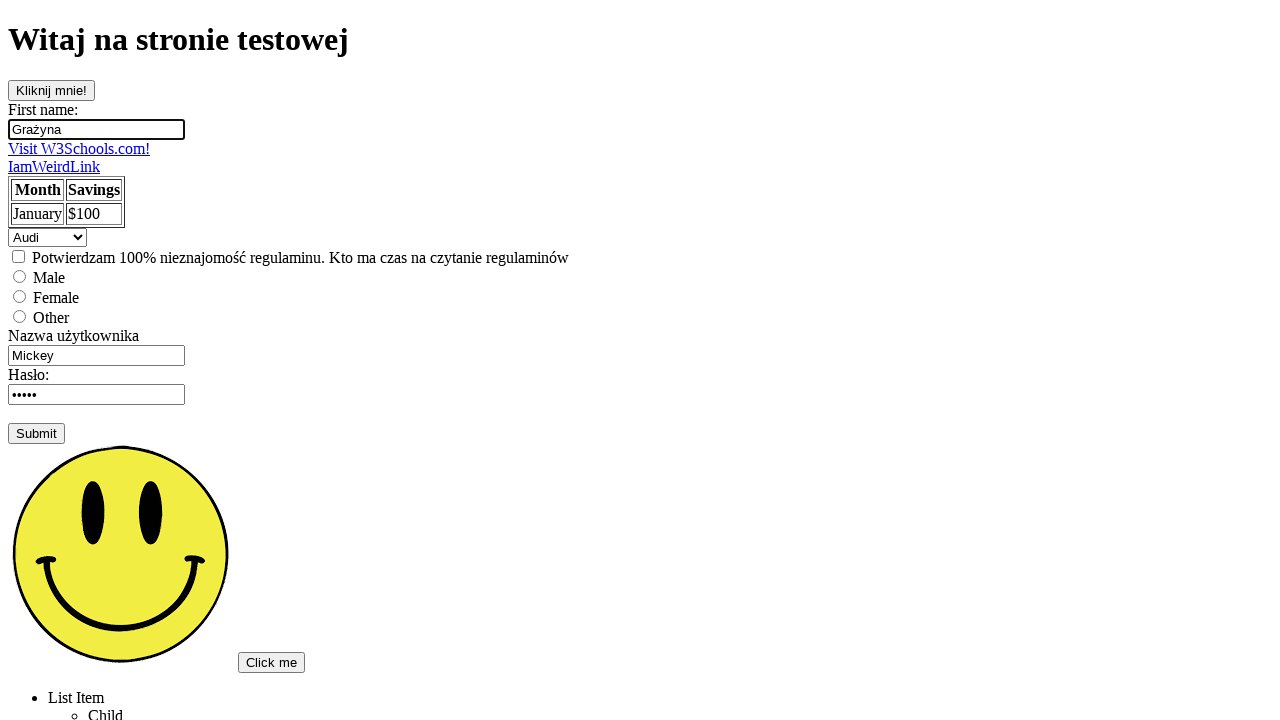

Clicked the second input element using index-based XPath selector at (18, 256) on (//input)[2]
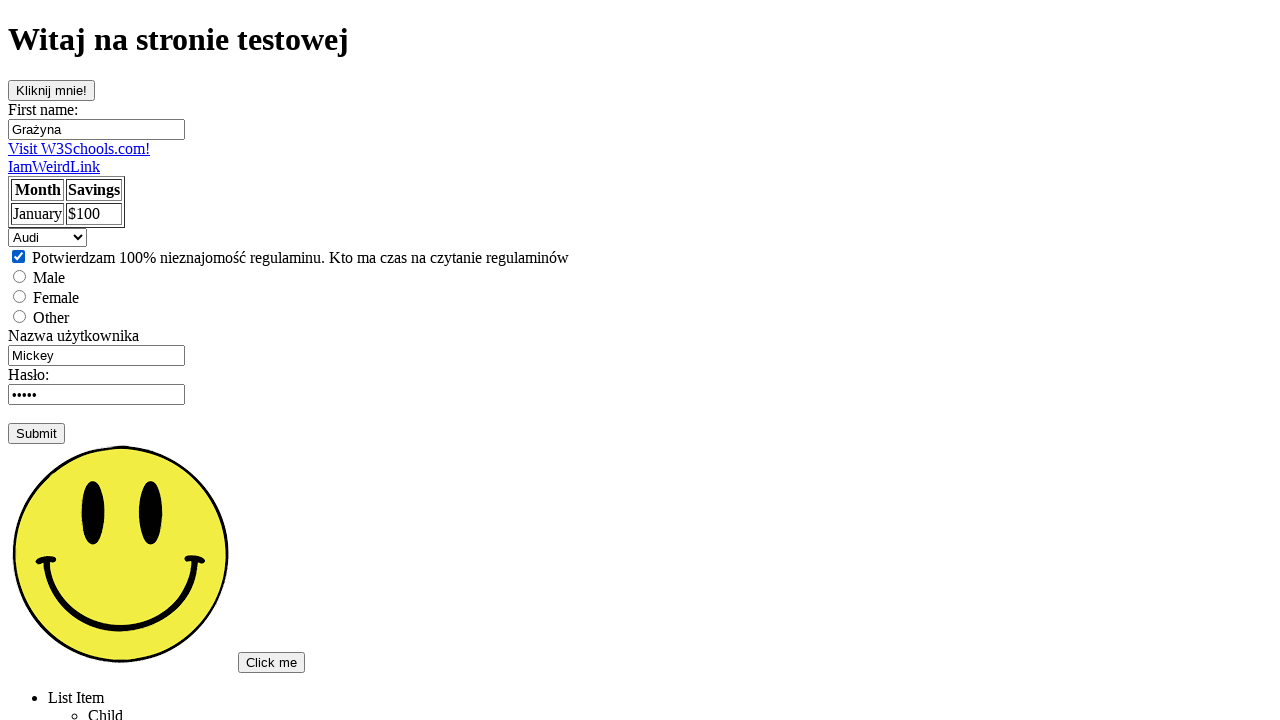

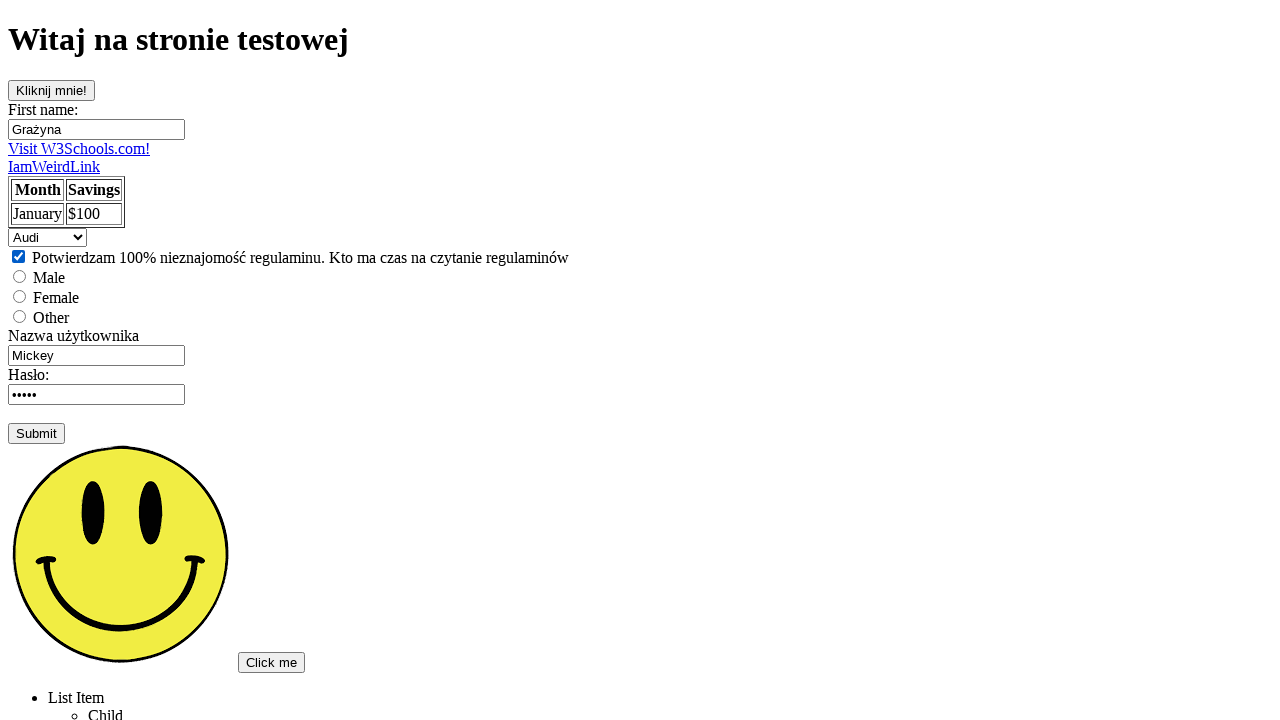